Tests navigation from "mina böcker" back to "katalog" by first going to my books, then clicking the catalog button and verifying books are displayed

Starting URL: https://tap-ht24-testverktyg.github.io/exam-template/

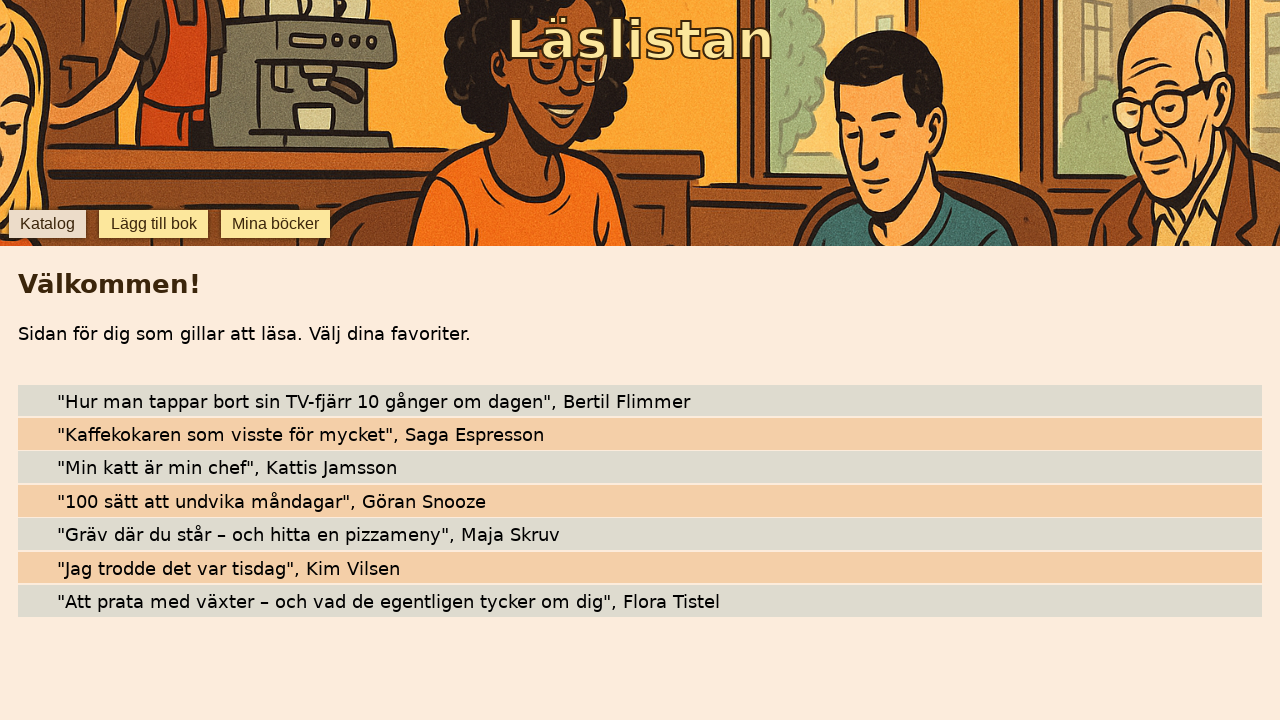

Clicked 'mina böcker' button to navigate to my books at (276, 224) on internal:role=button[name="mina böcker"i]
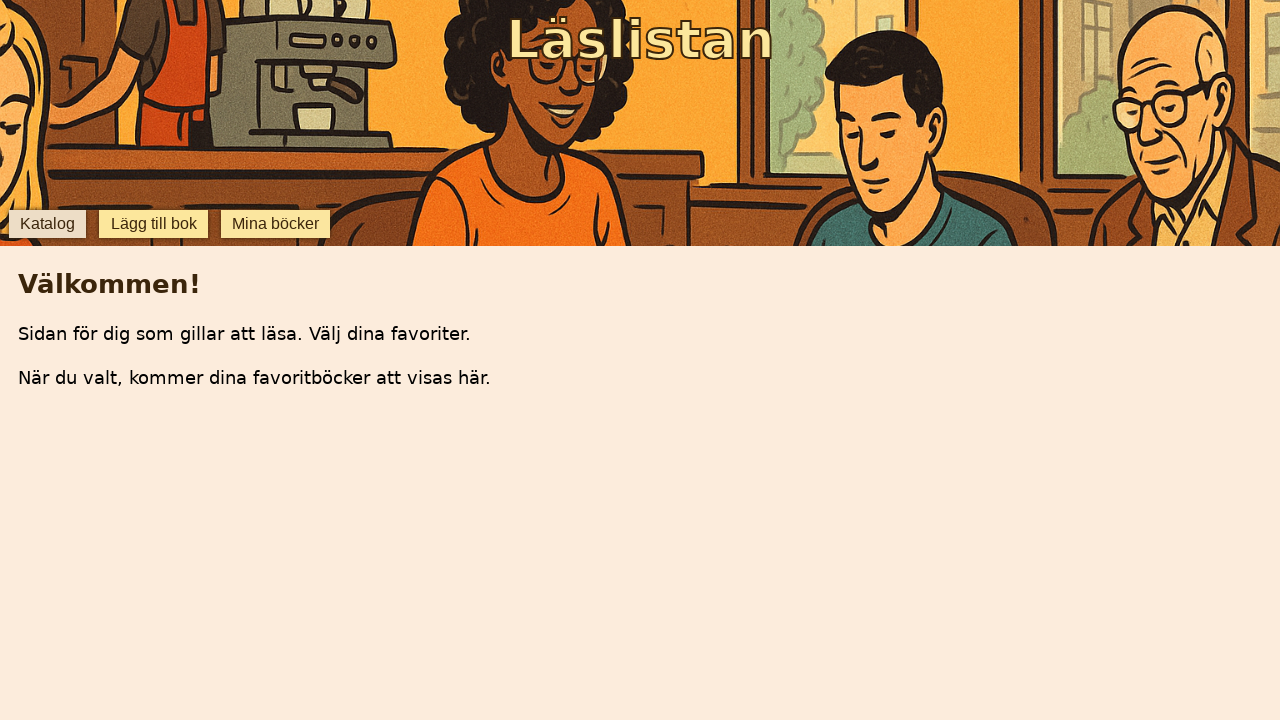

Clicked 'katalog' button to navigate back to catalog at (47, 224) on [data-testid="catalog"]
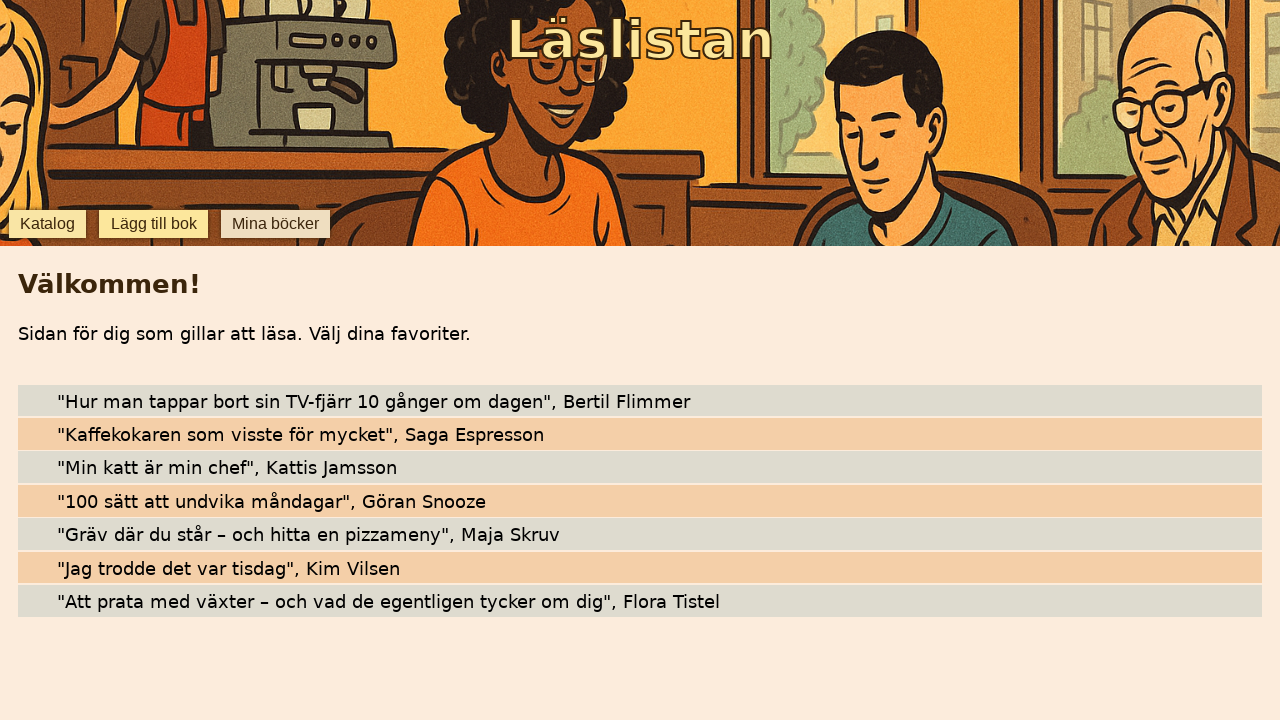

Verified that books are displayed in the catalog
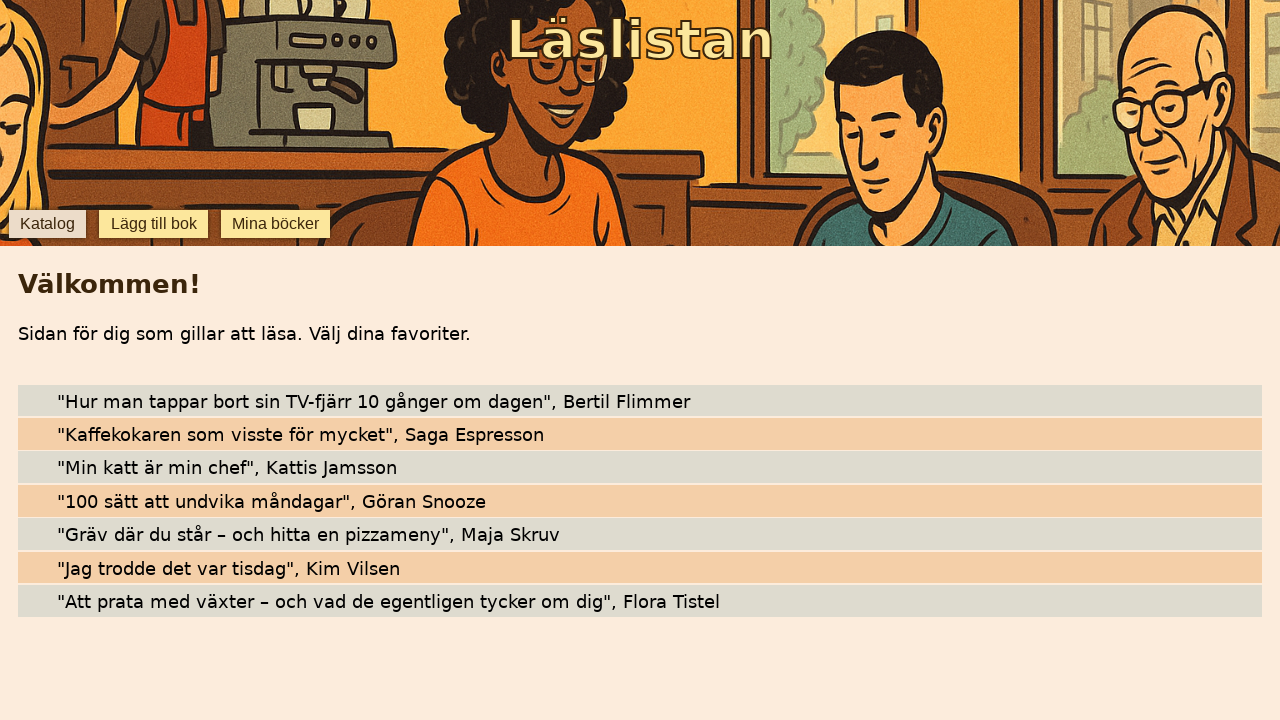

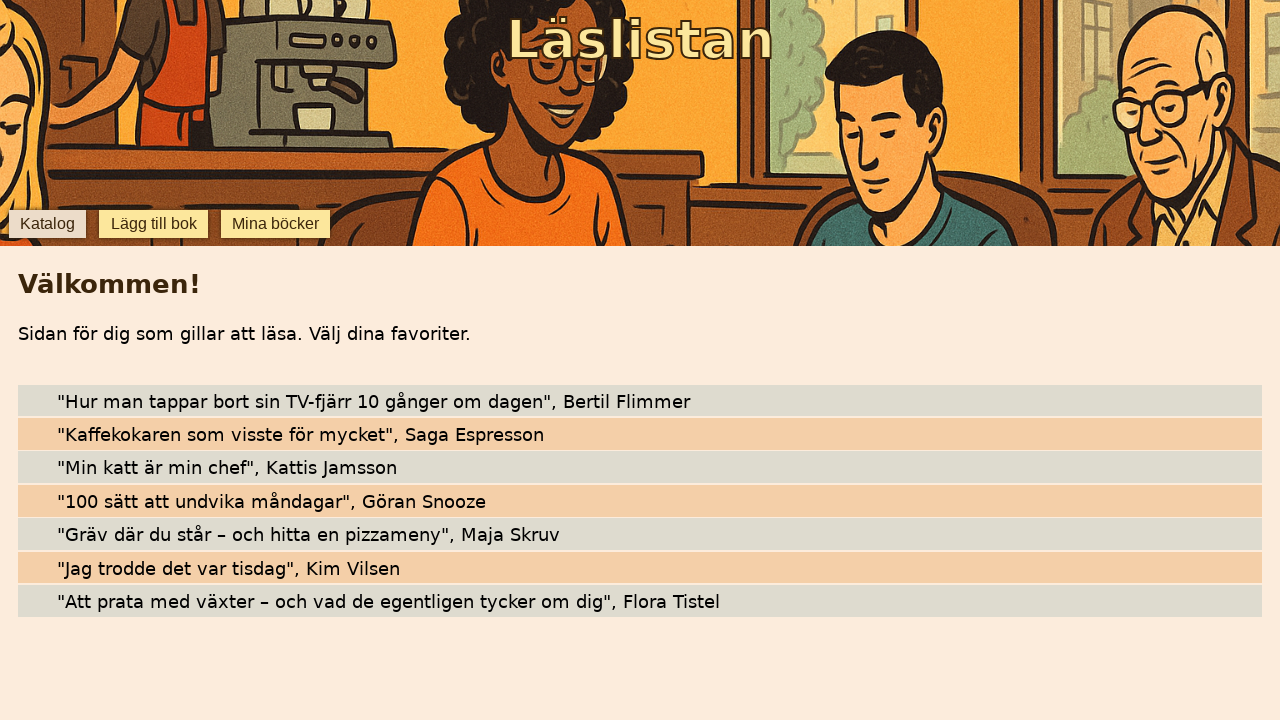